Tests the options dropdown menu by clicking the button and verifying the menu appears

Starting URL: https://www.leafground.com/menu.xhtml

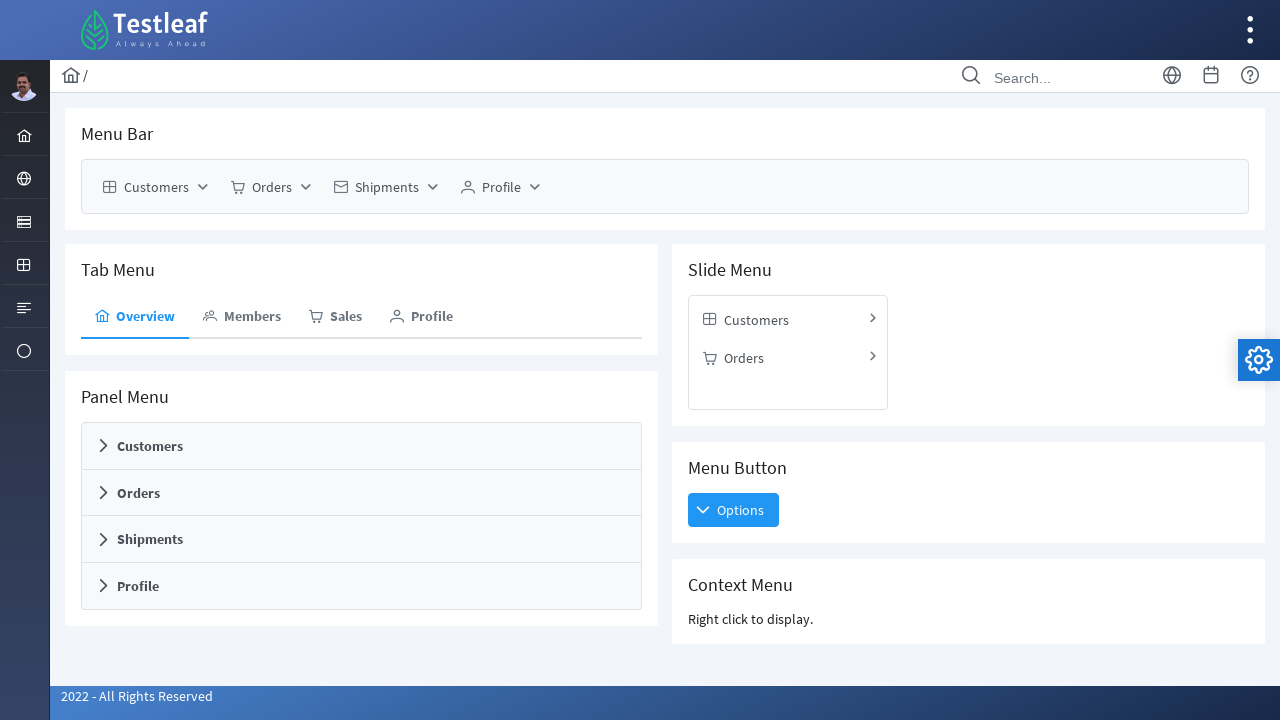

Clicked options dropdown button at (734, 510) on #j_idt87\:j_idt144_button
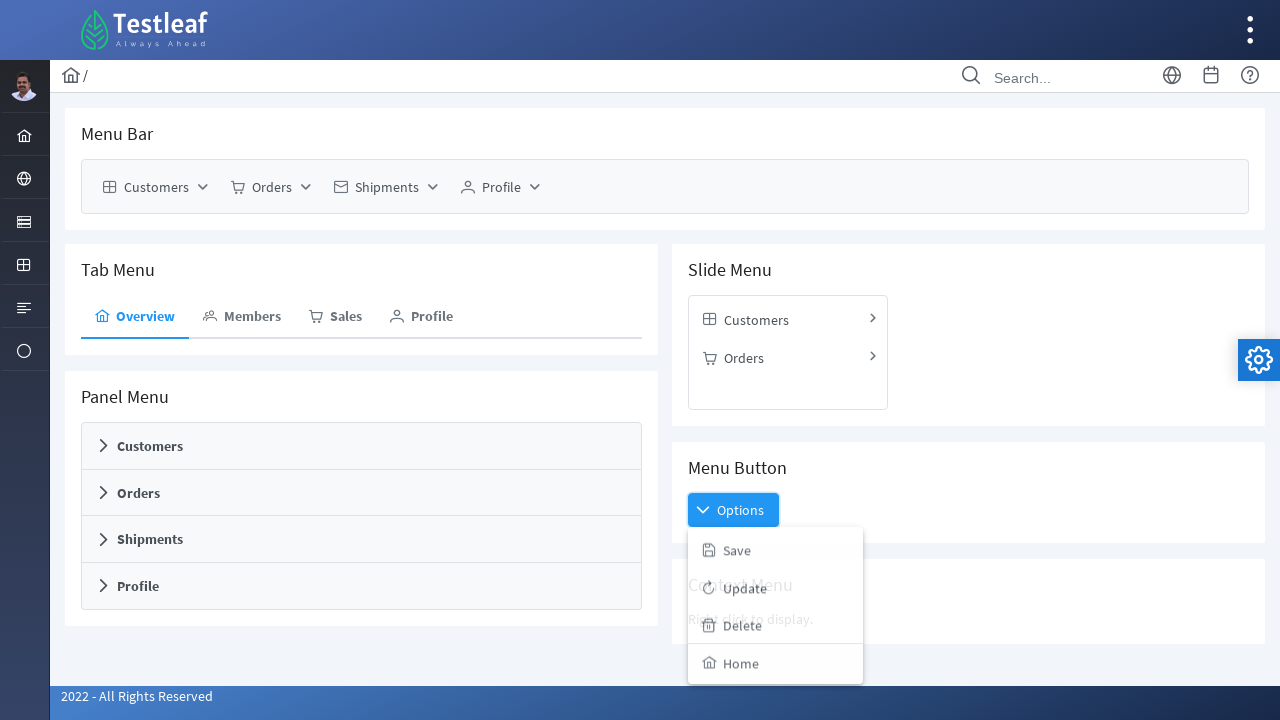

Options dropdown menu appeared
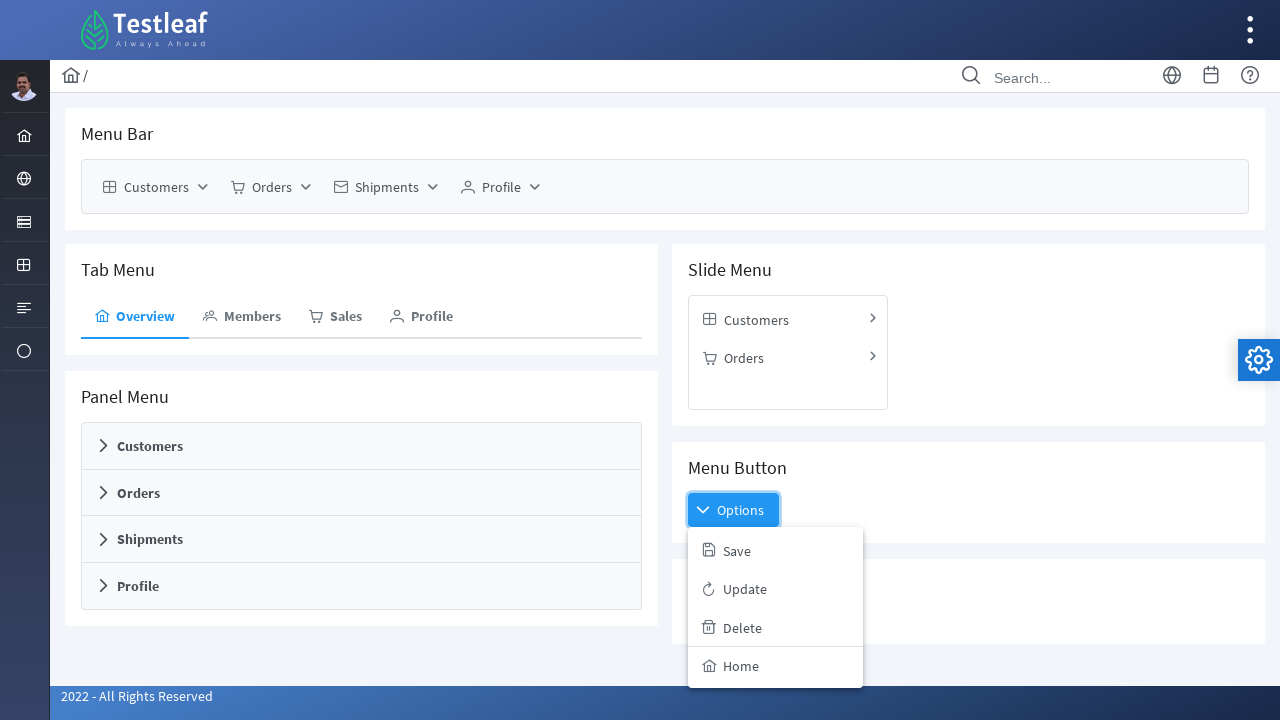

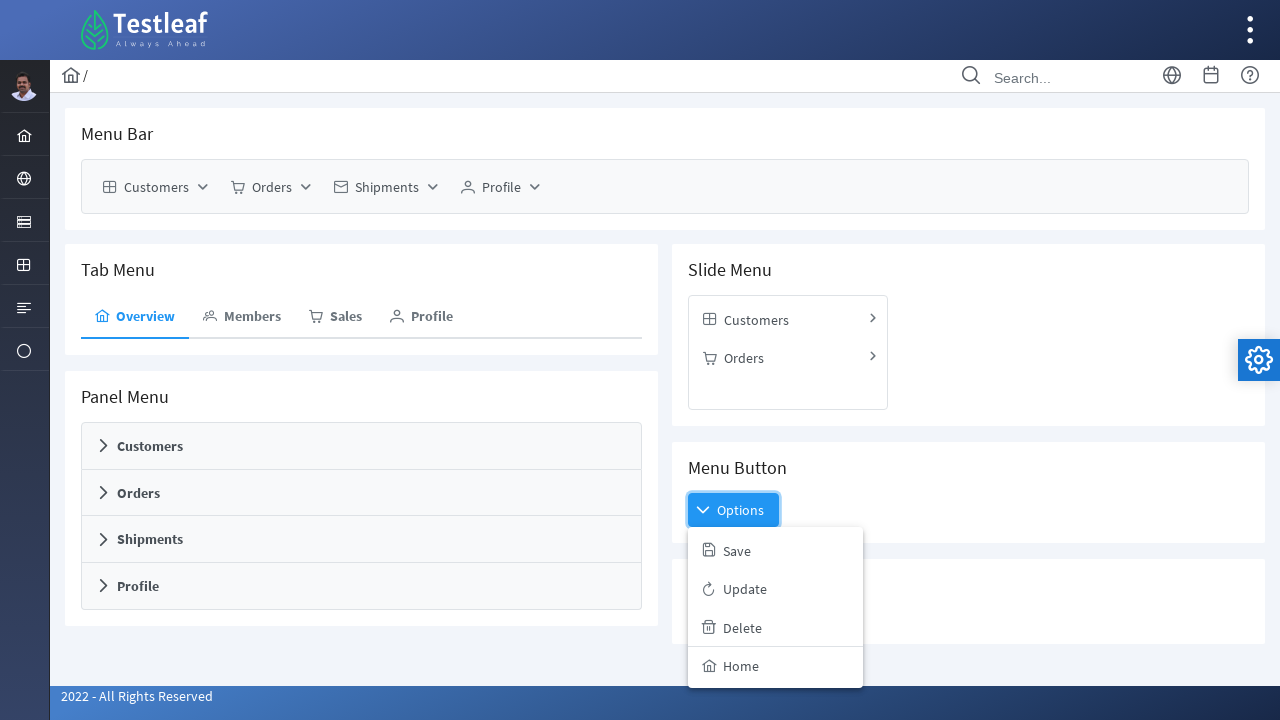